Tests the search functionality on trialx.com by searching for medical conditions with valid and invalid location inputs

Starting URL: https://www.trialx.com

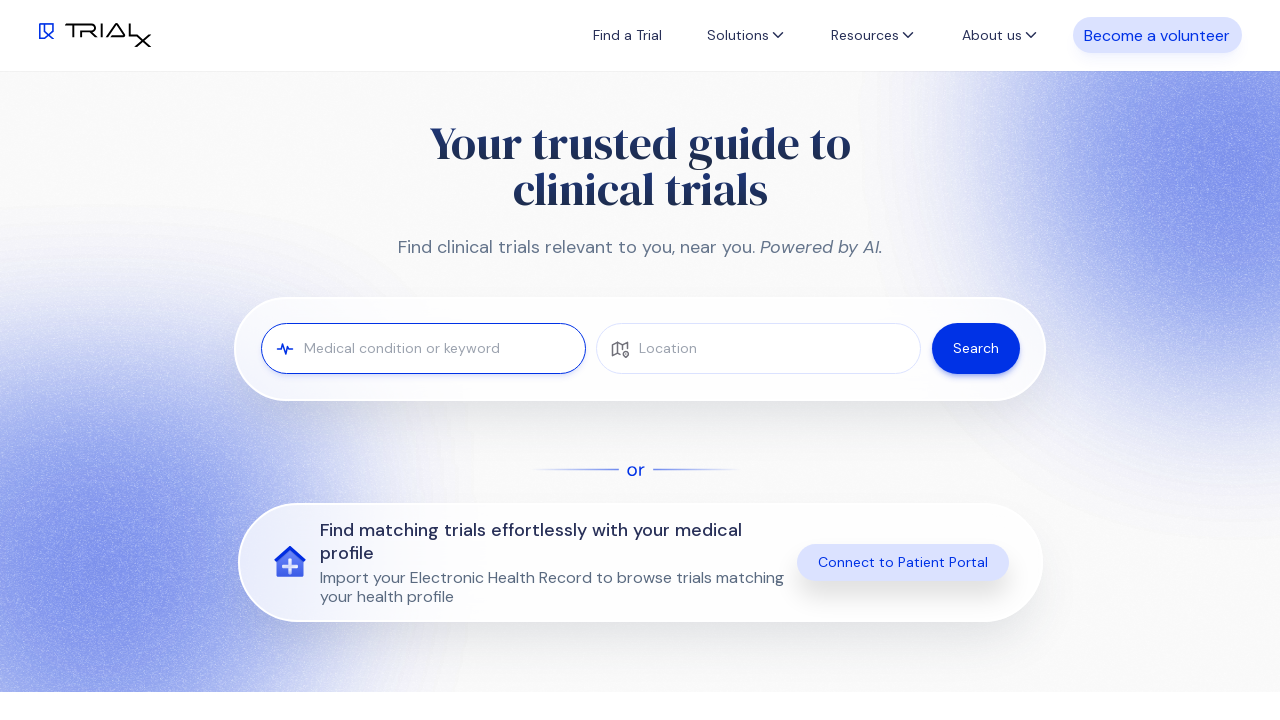

Filled medical condition search field with 'heart' on #search-medical-conditions
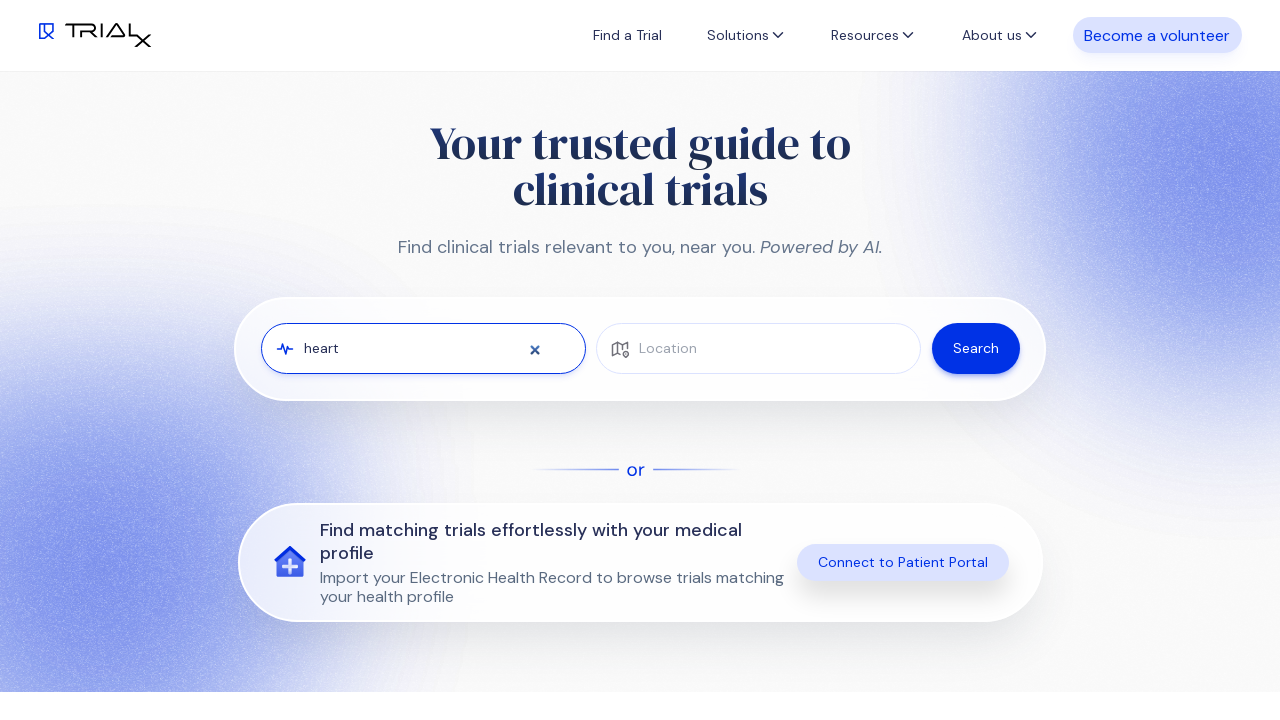

Waited 1 second for page to load
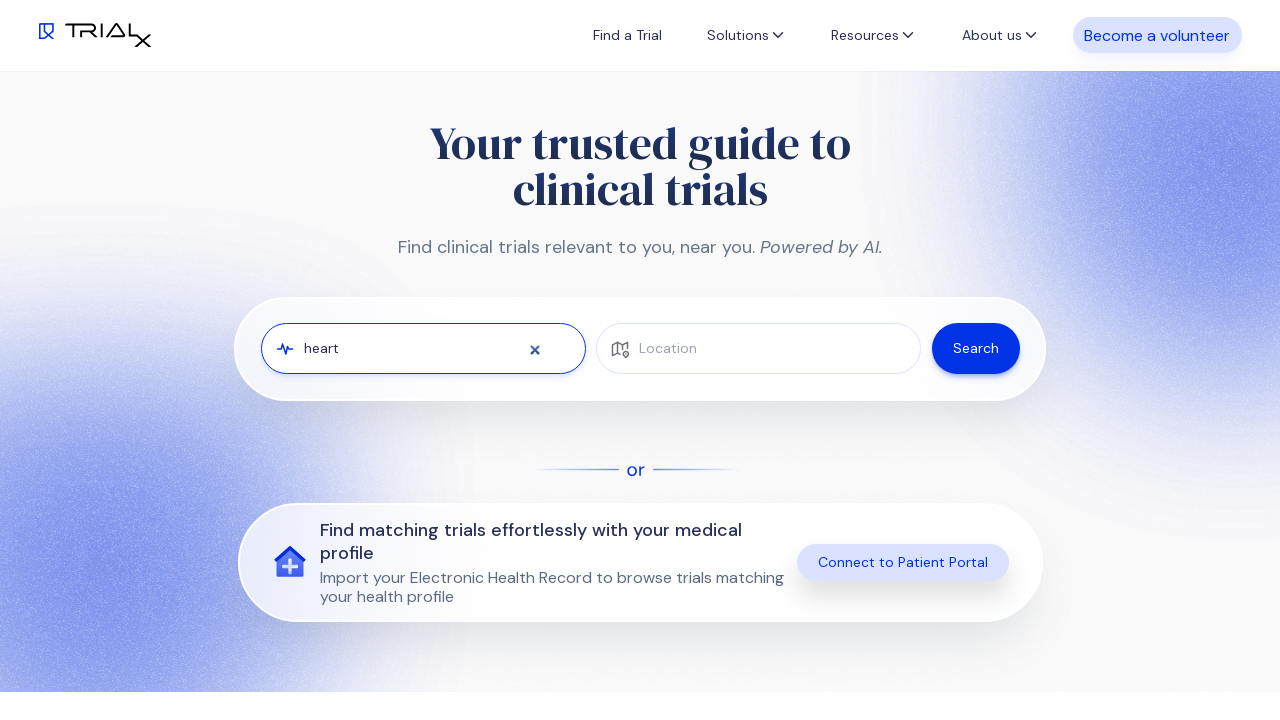

Filled location field with 'hyderabad' on input[name='place']
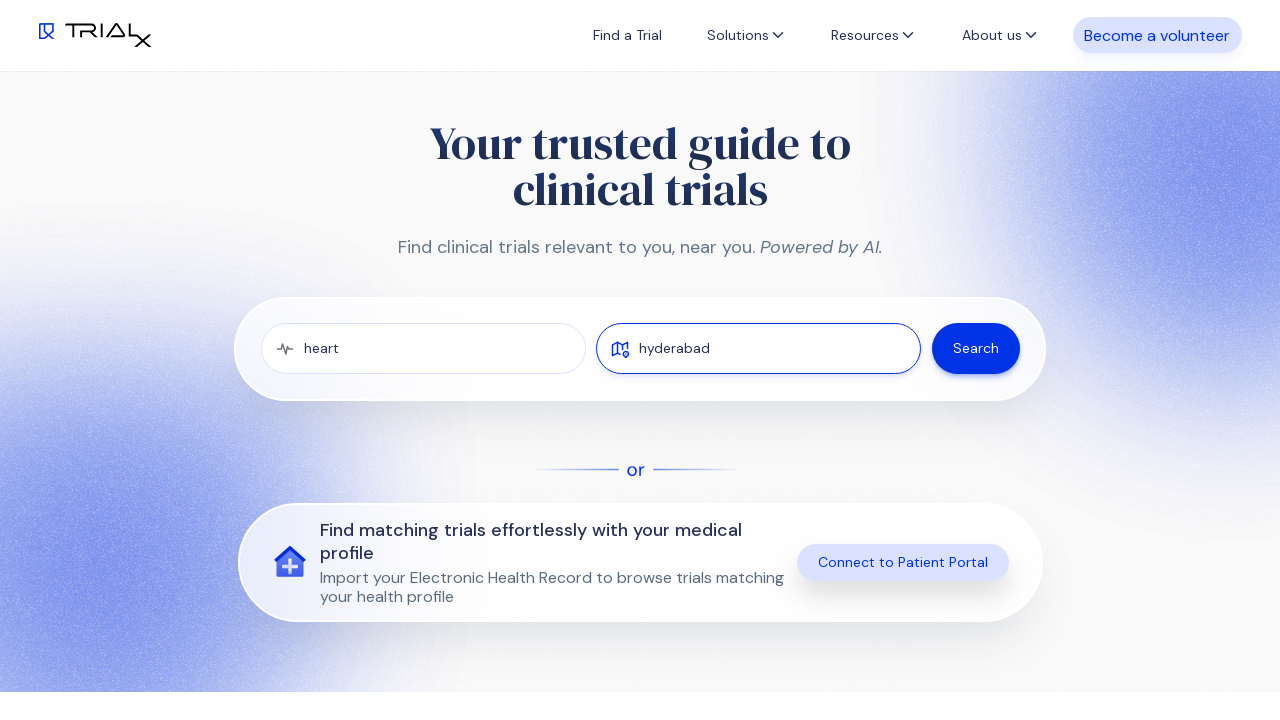

Waited 1 second for location dropdown
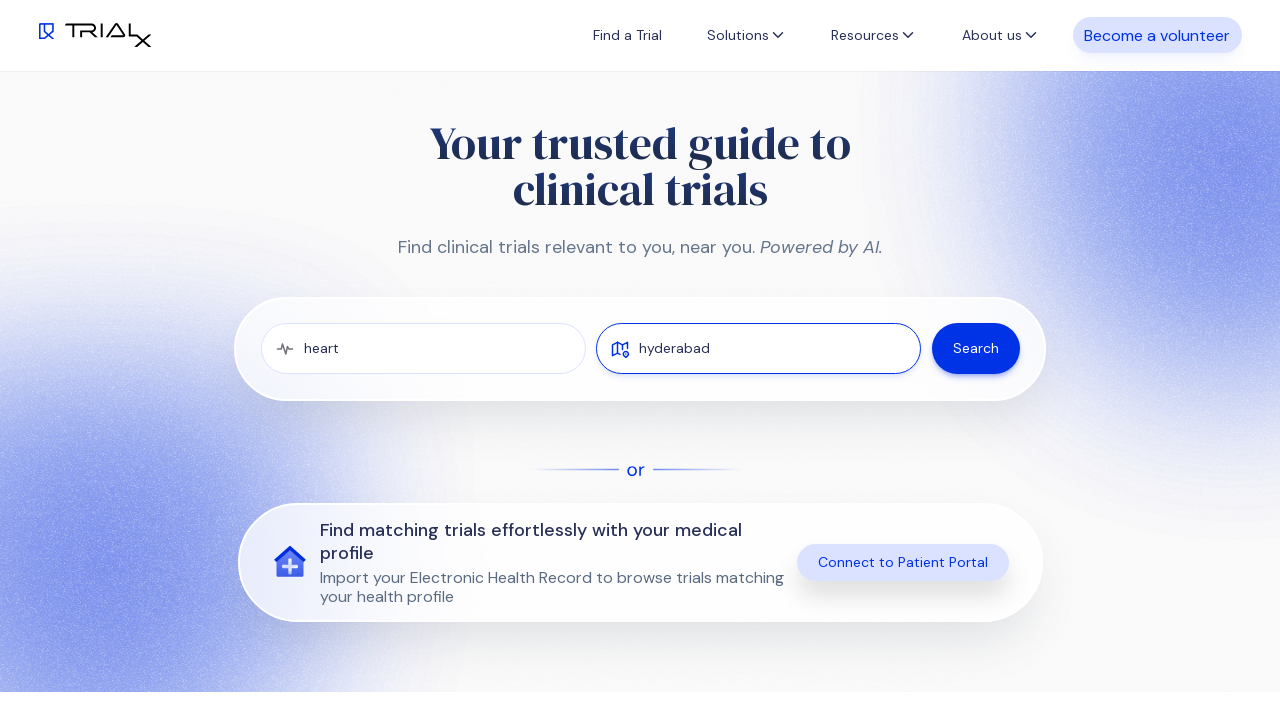

Pressed ArrowDown to navigate location dropdown on input[name='place']
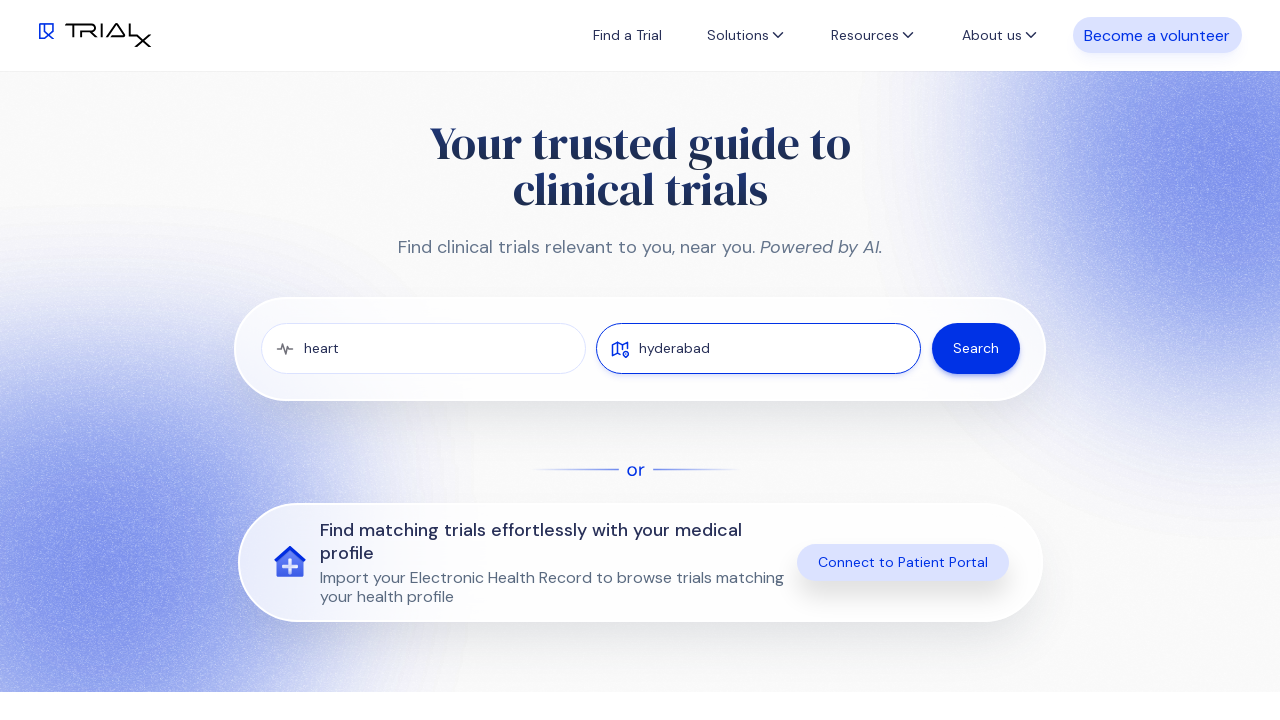

Pressed Enter to select location from dropdown on input[name='place']
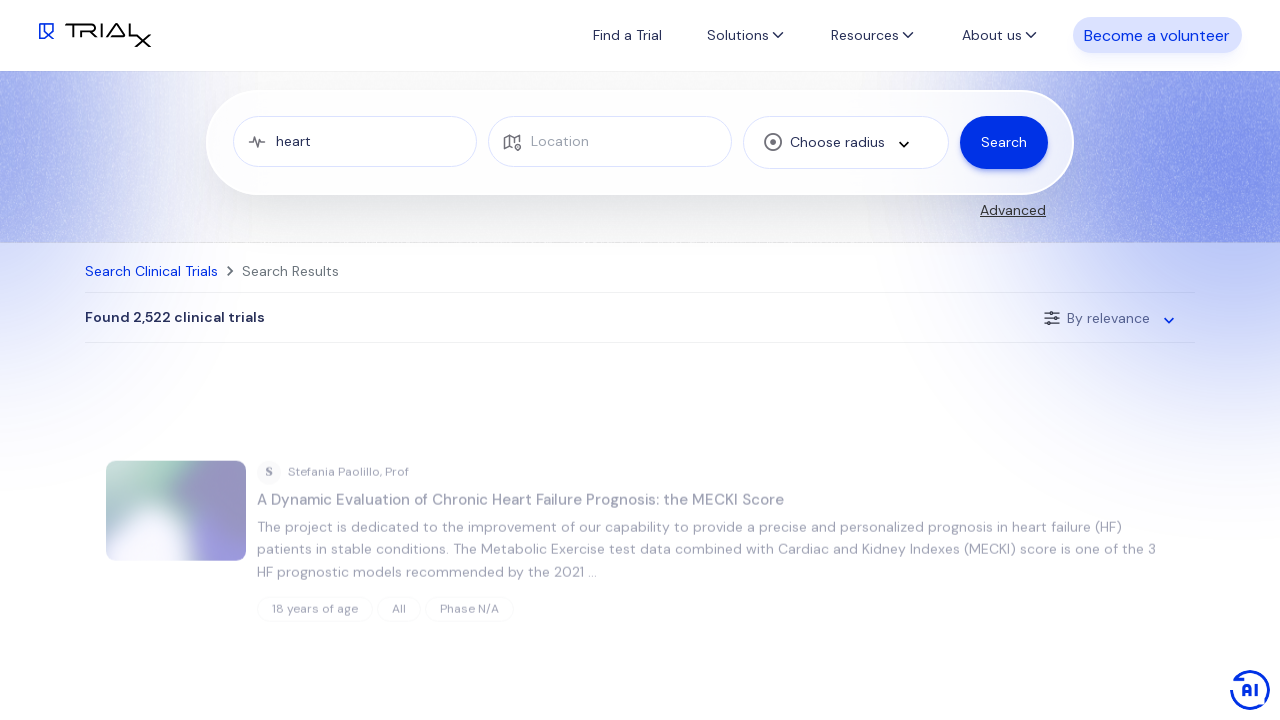

Pressed Enter to submit the search form on input[name='place']
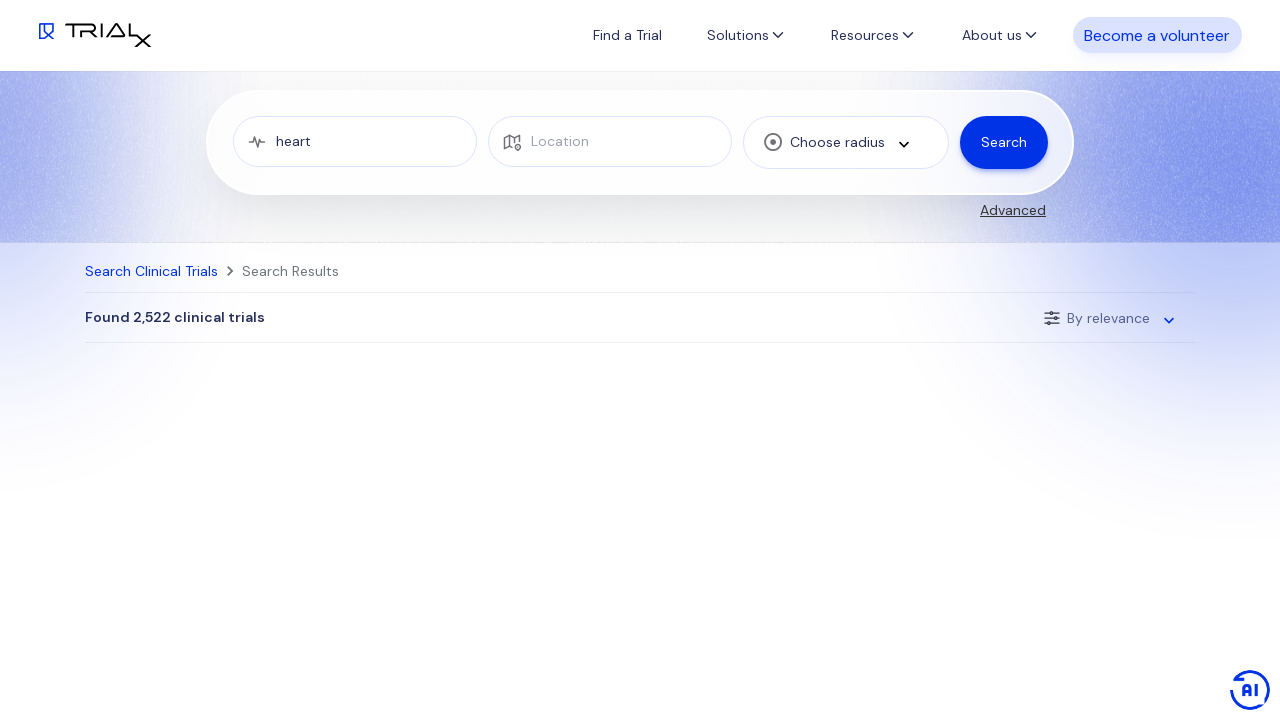

Search results loaded successfully with valid location
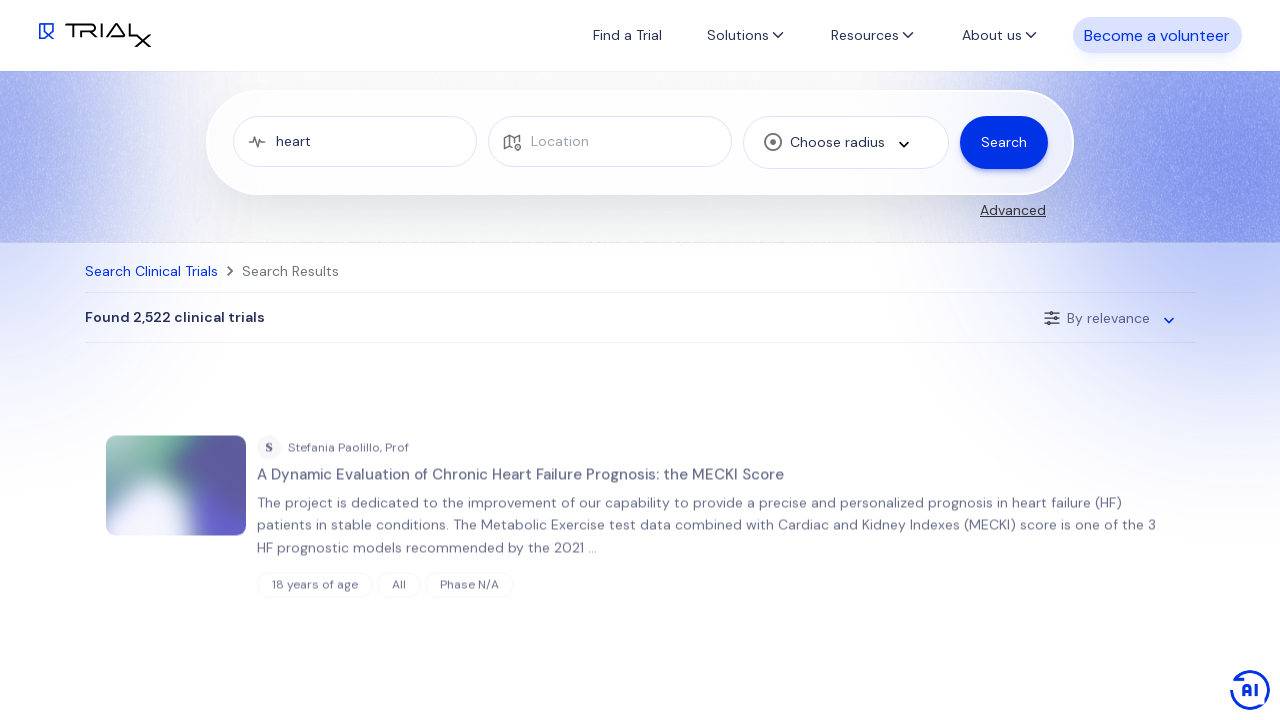

Navigated back to search page
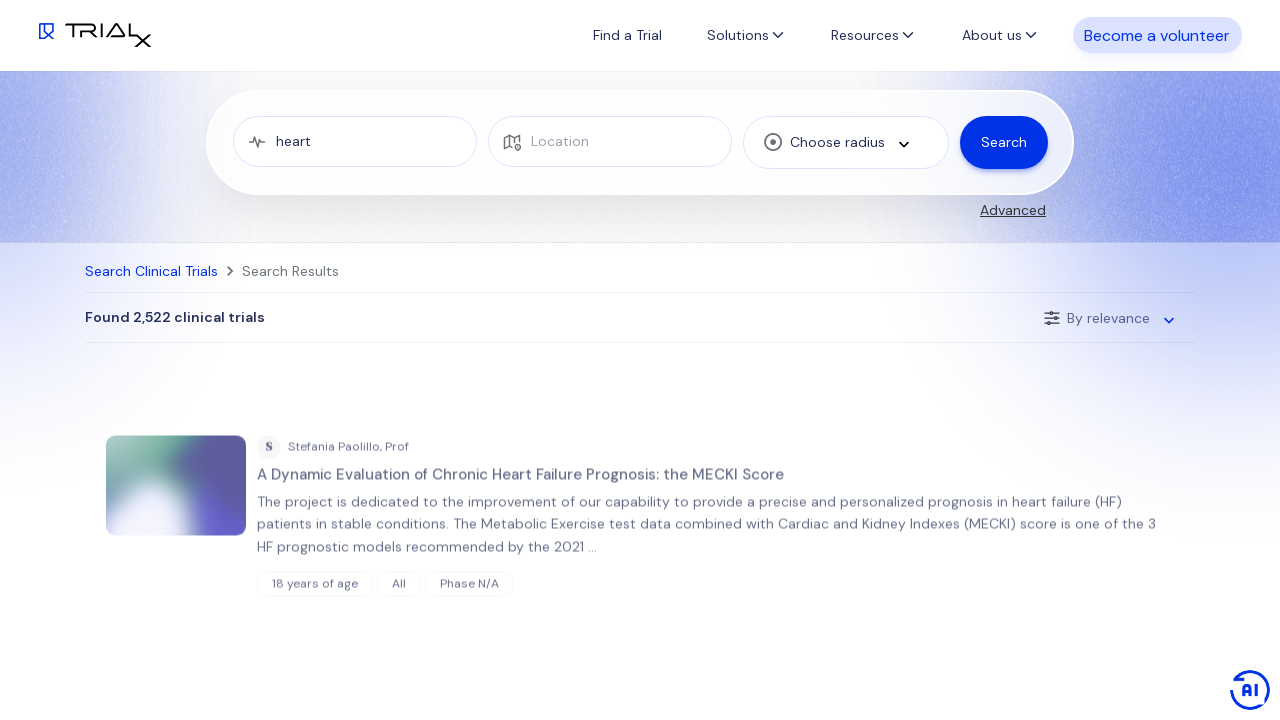

Waited 2 seconds for search page to load
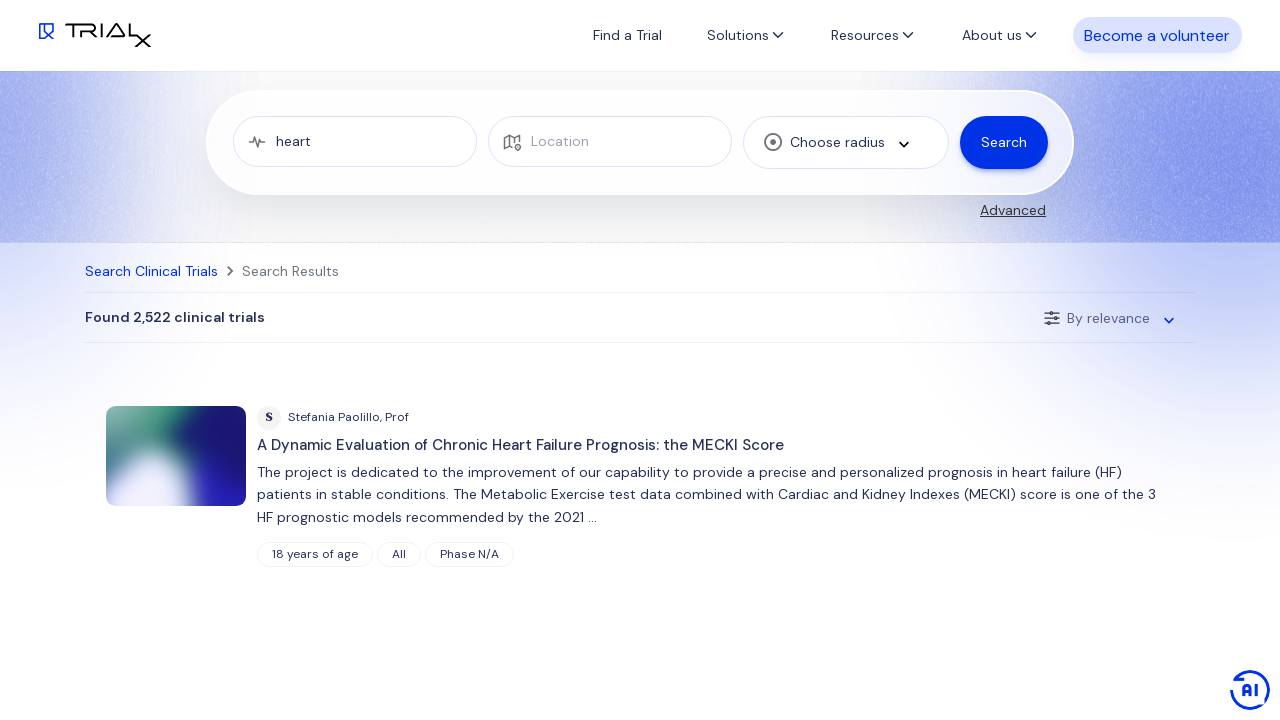

Clicked medical condition search field for second search at (355, 142) on #search-medical-conditions
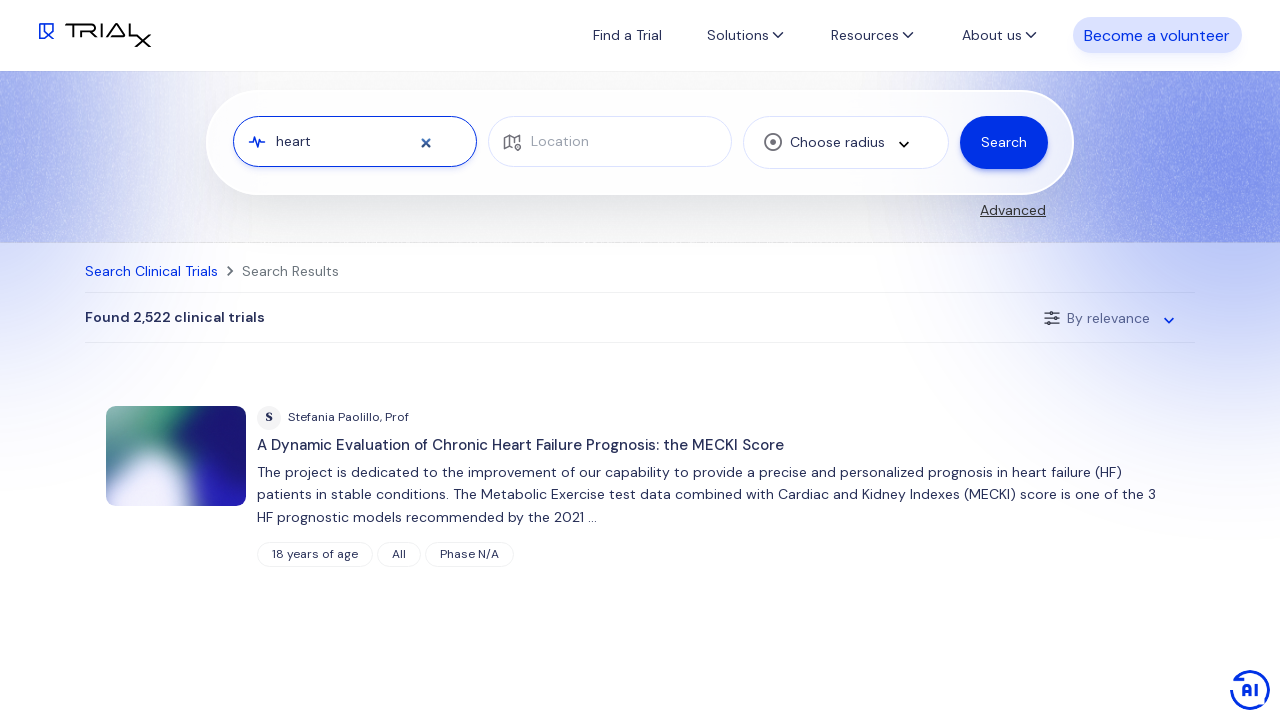

Selected all text in search field on #search-medical-conditions
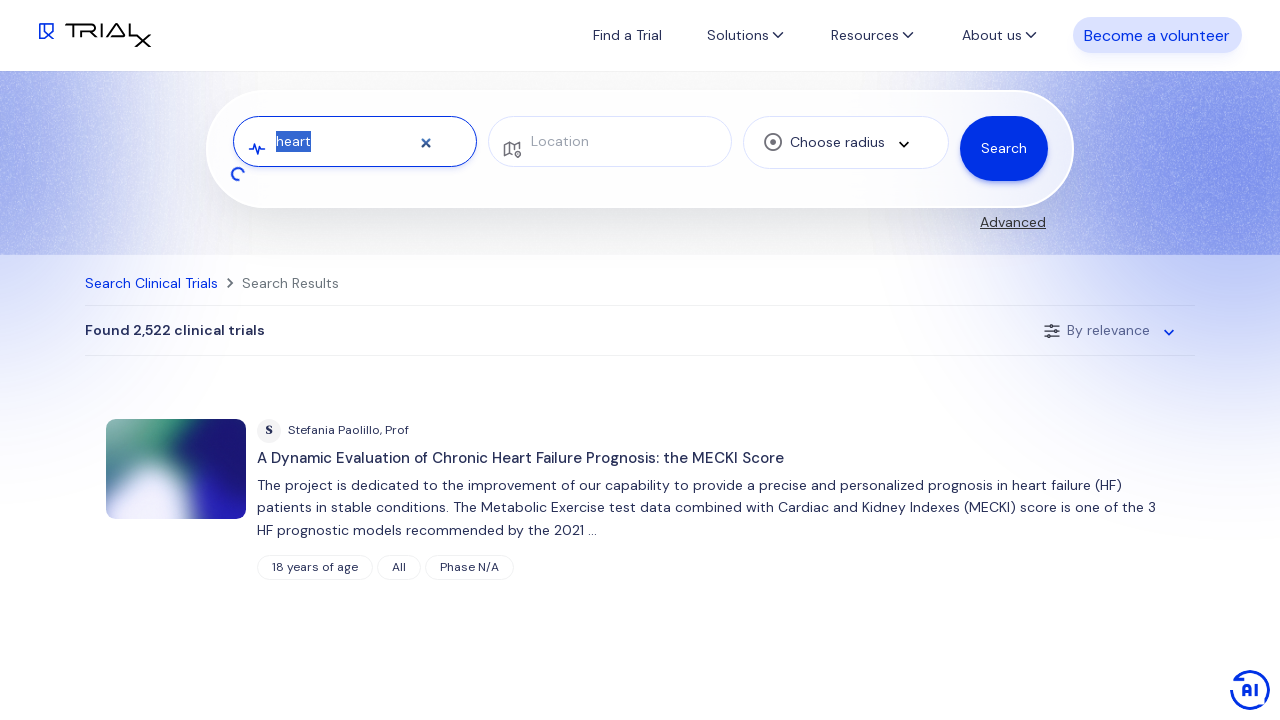

Cleared search field on #search-medical-conditions
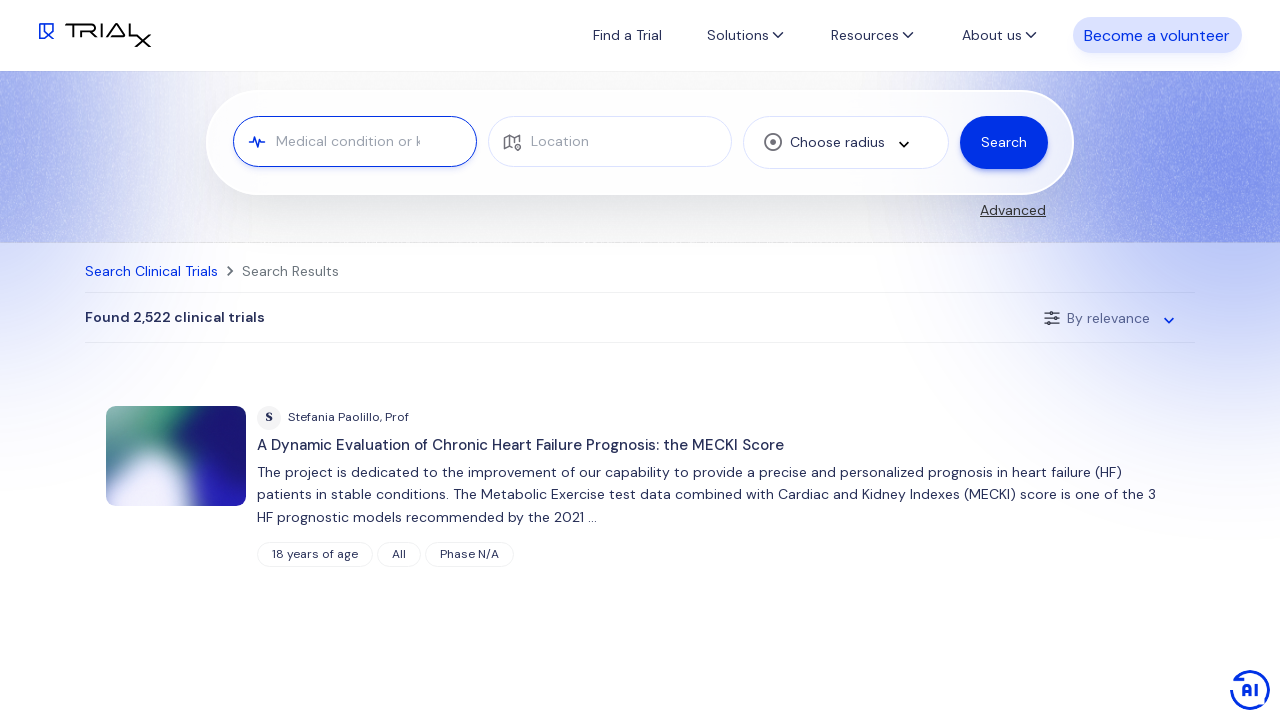

Filled medical condition search field with 'eyes' on #search-medical-conditions
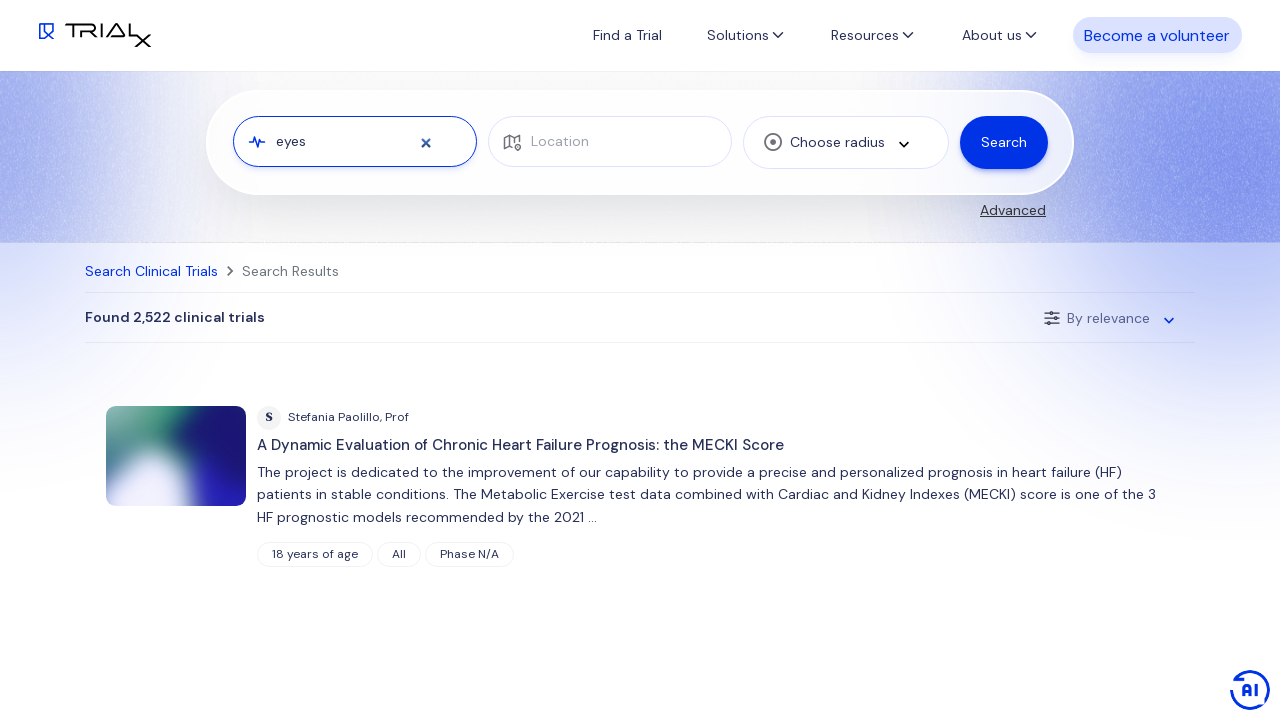

Waited 1 second for page to load
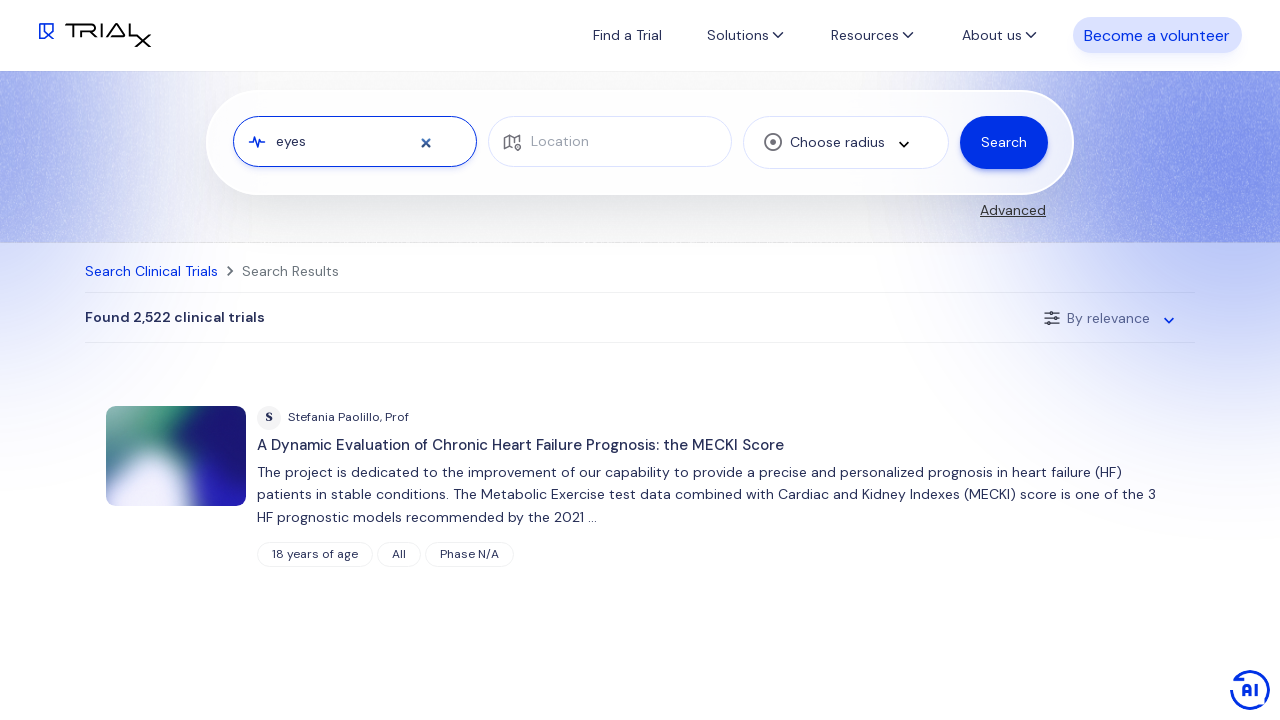

Filled location field with invalid numeric input '5264' for negative test on input[name='place']
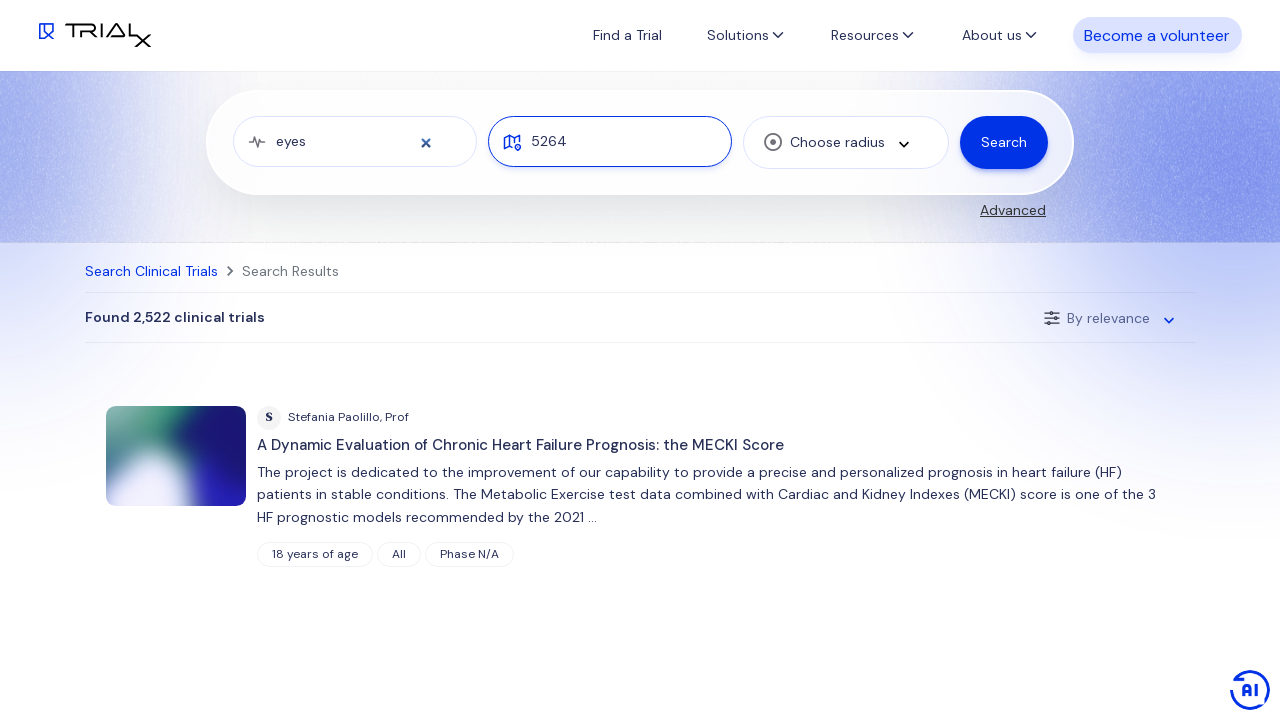

Pressed Enter to submit search with invalid location on input[name='place']
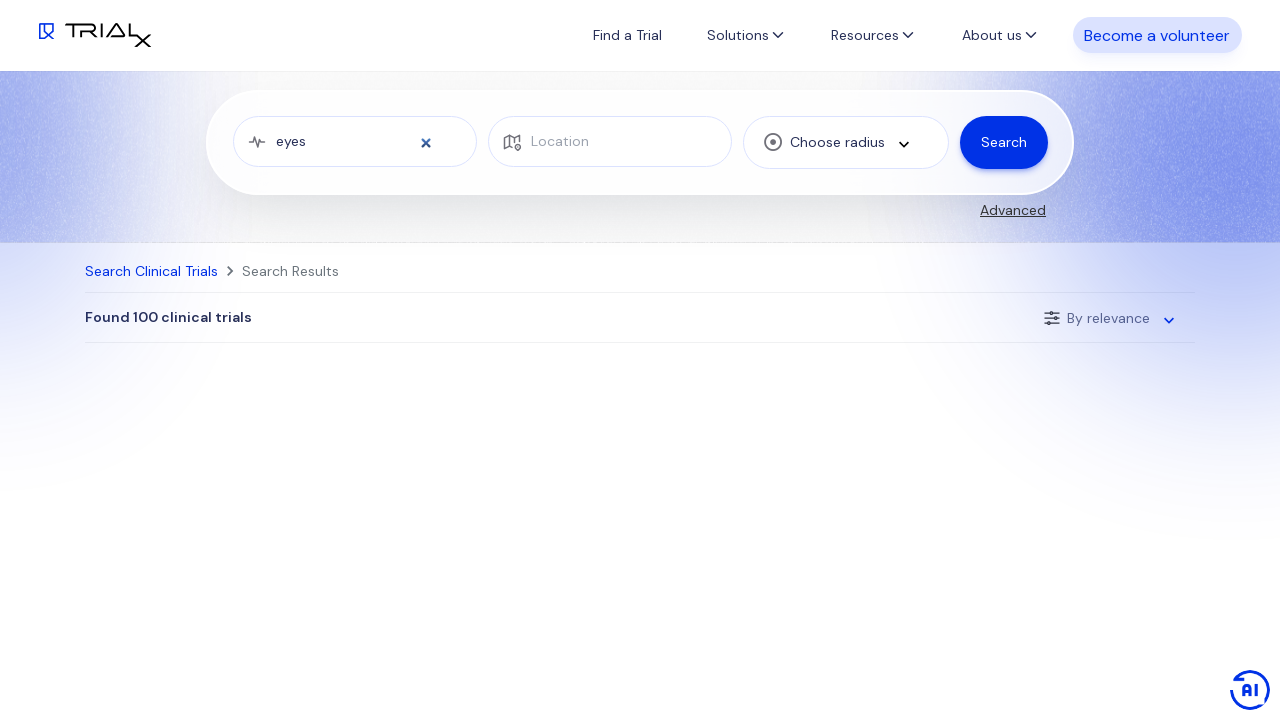

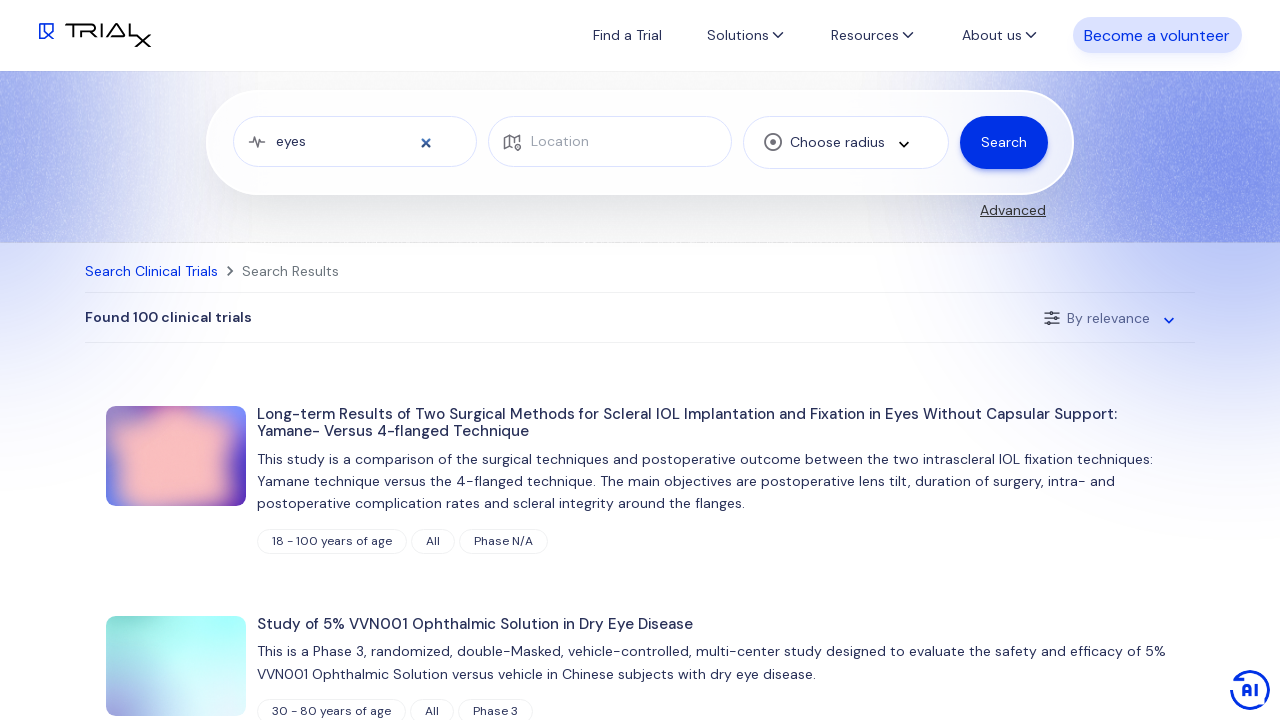